Tests single file upload functionality by uploading a file and verifying the upload status message

Starting URL: https://testautomationpractice.blogspot.com/

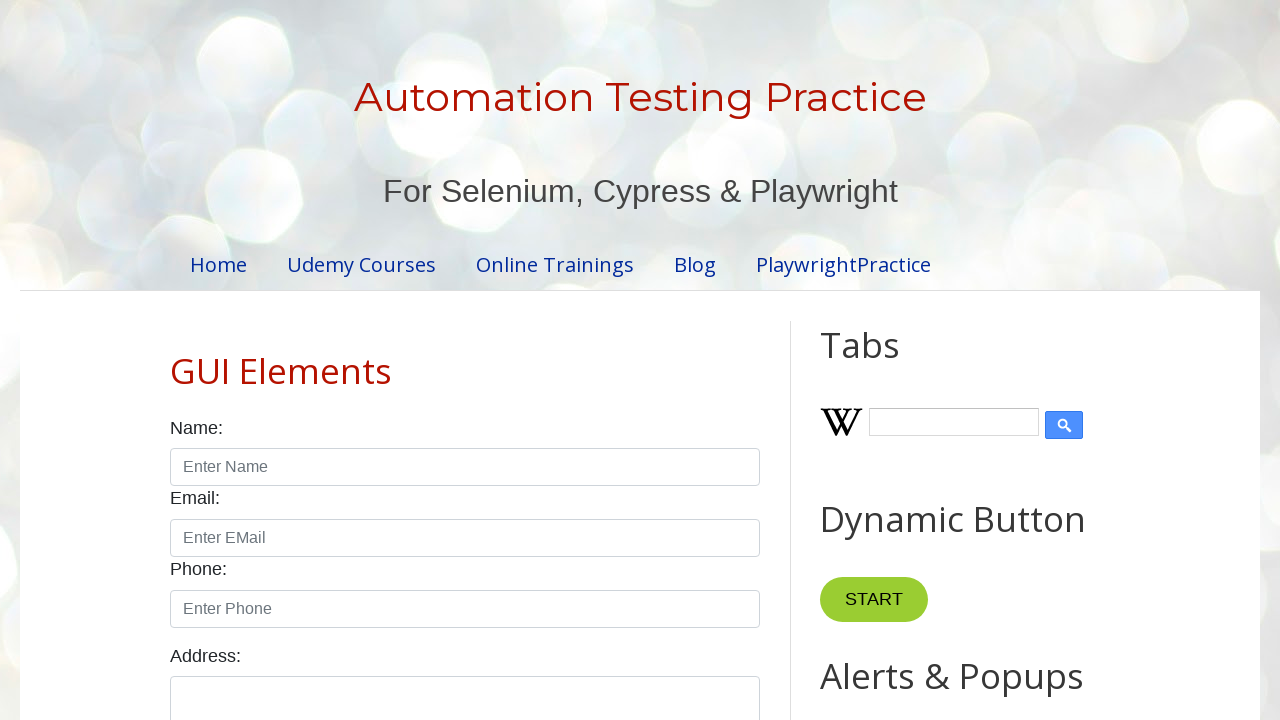

Set input file to tmpqm0pcrzj.txt for single file upload form
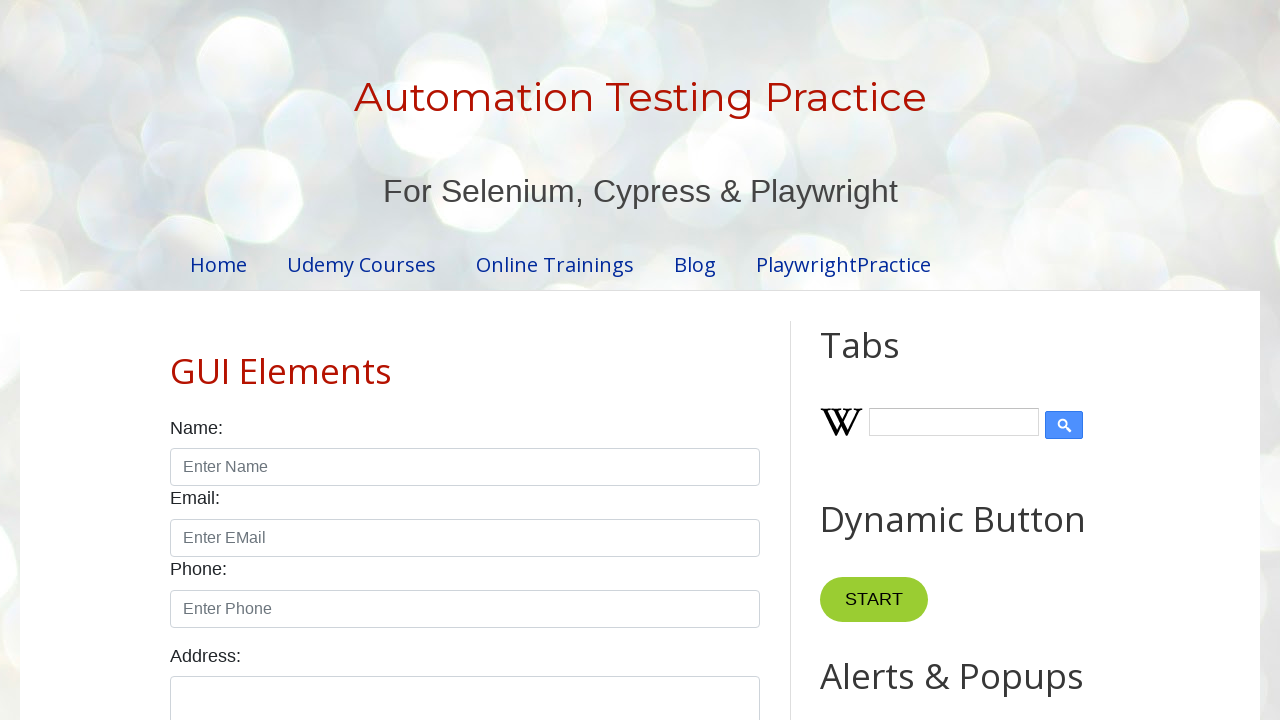

Clicked submit button to upload file at (578, 361) on xpath=//form[@id='singleFileForm']/input[@id='singleFileInput']/following-siblin
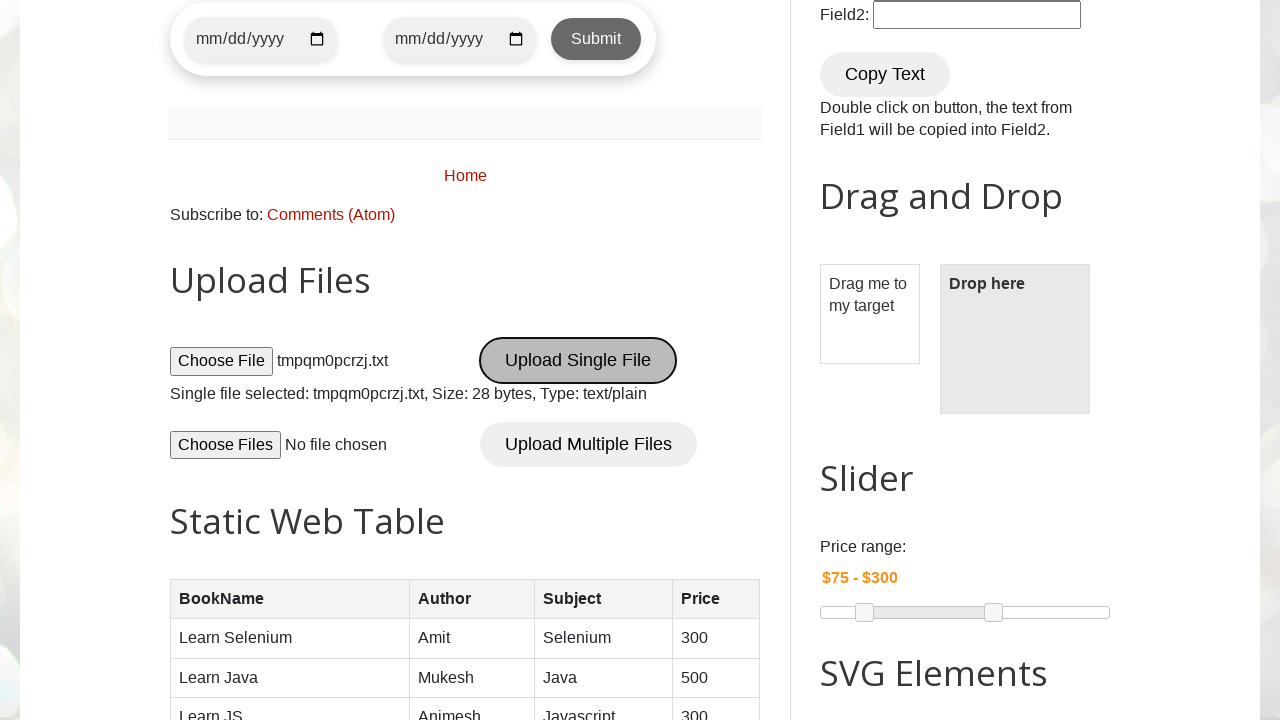

Single file upload status message appeared
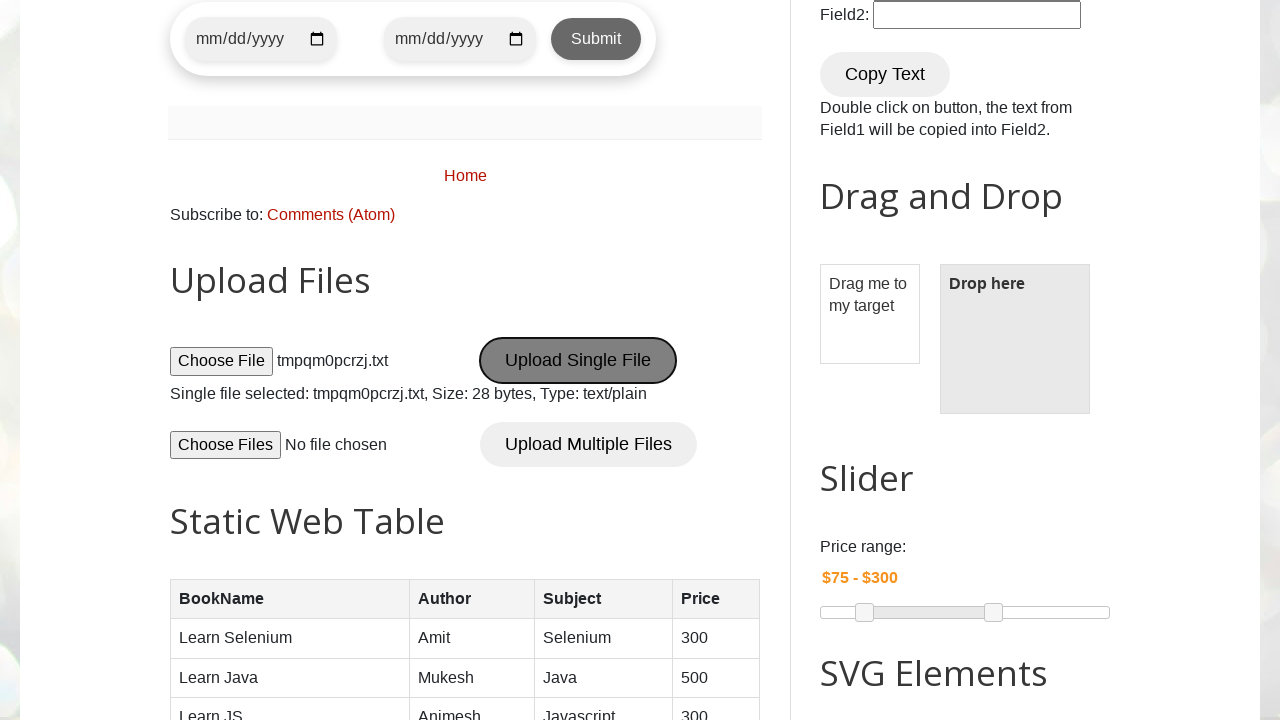

Retrieved upload status message: Single file selected: tmpqm0pcrzj.txt, Size: 28 bytes, Type: text/plain
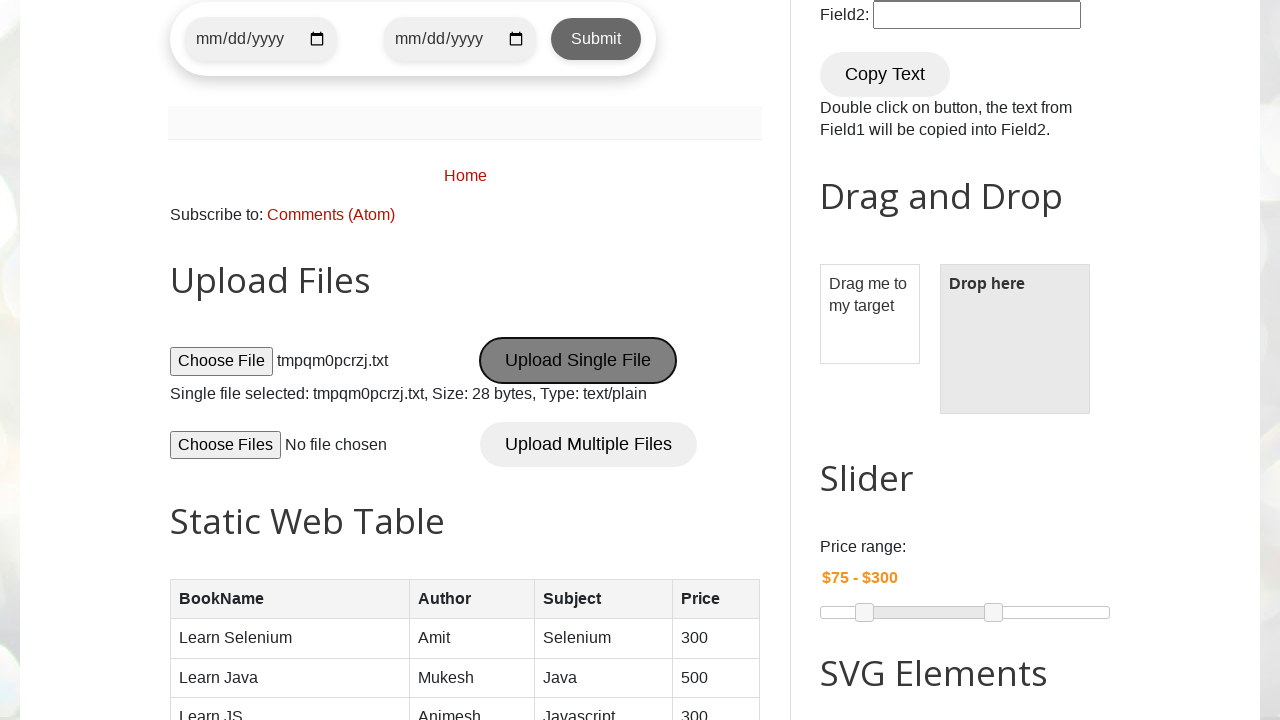

Cleaned up temporary test file
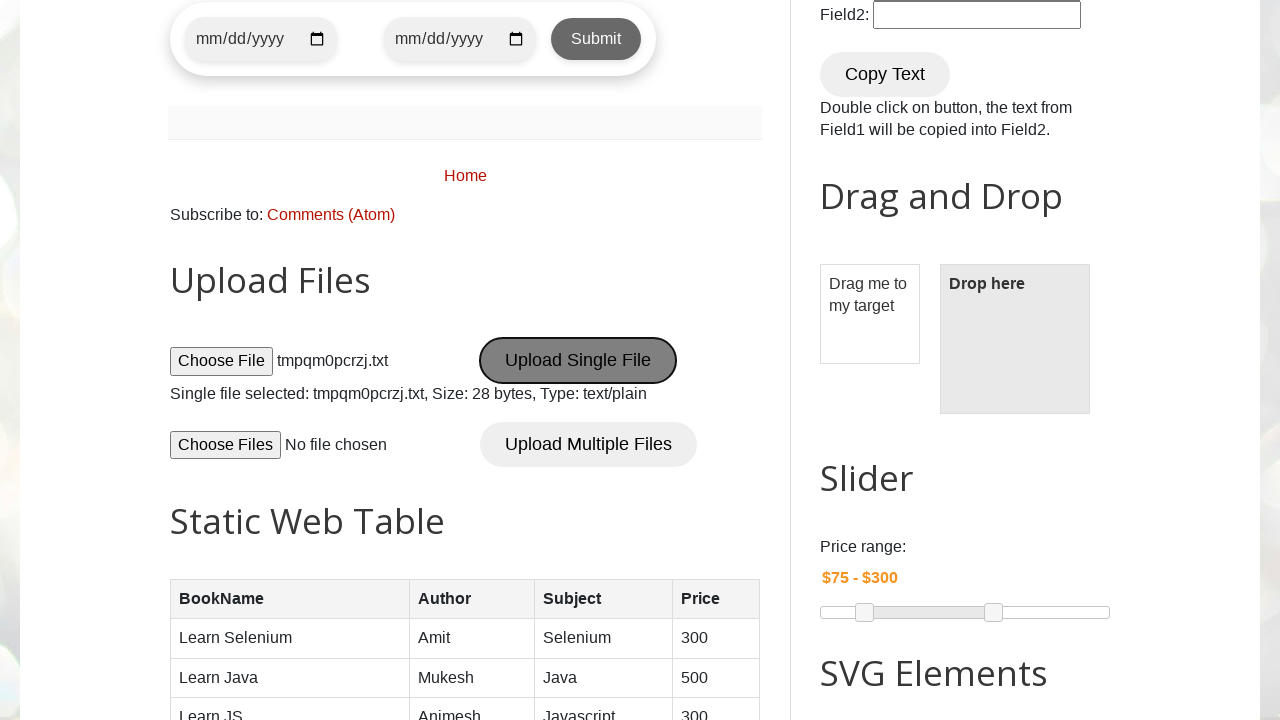

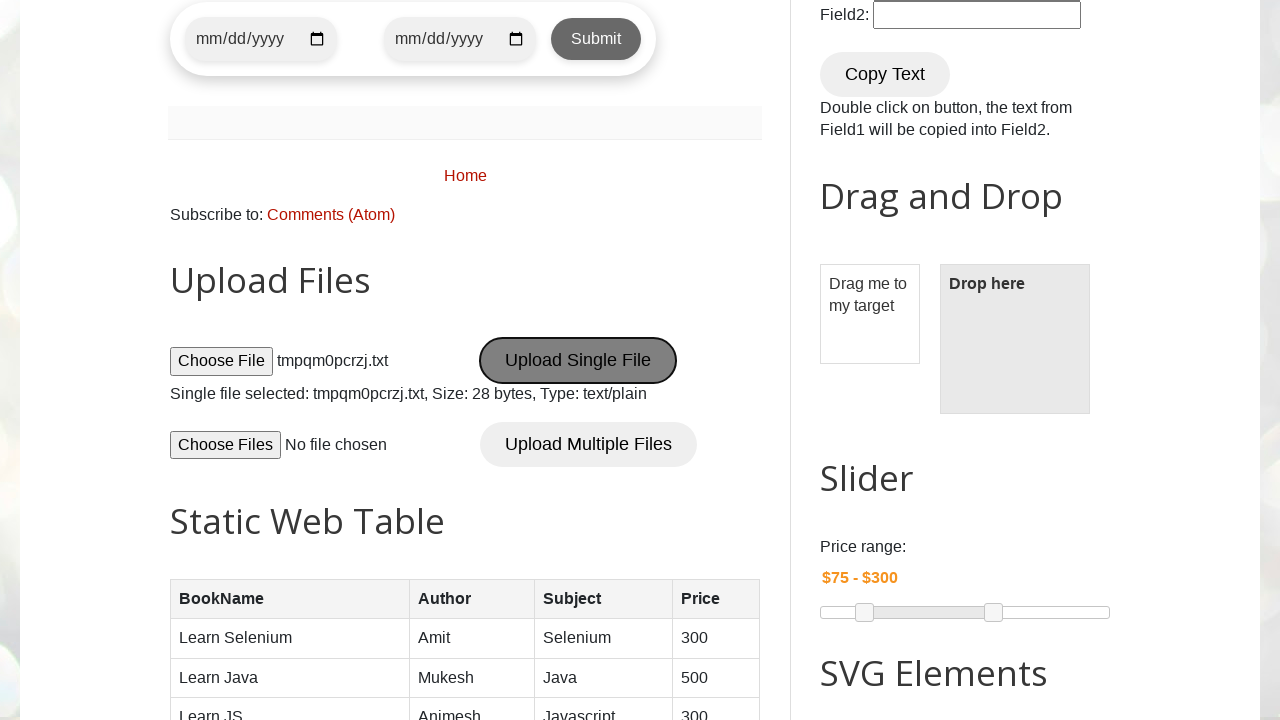